Tests that edits are saved when the input field loses focus (blur event)

Starting URL: https://demo.playwright.dev/todomvc

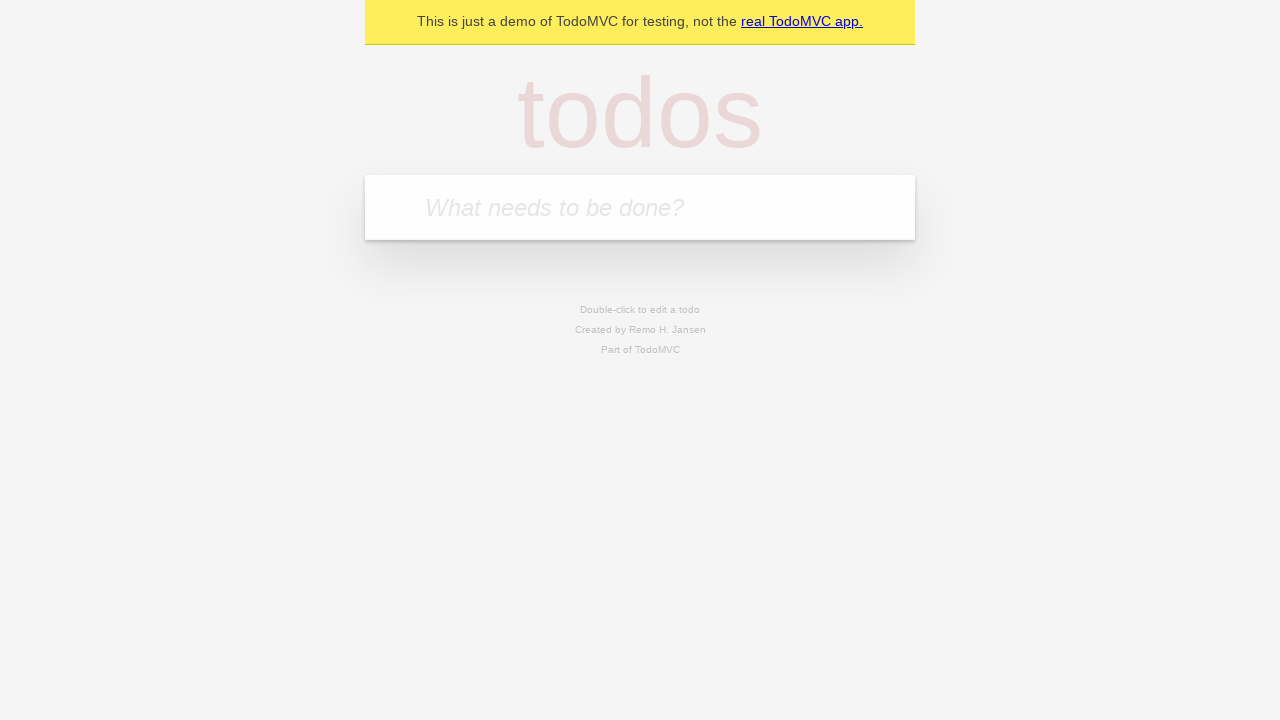

Filled todo input with 'buy some cheese' on internal:attr=[placeholder="What needs to be done?"i]
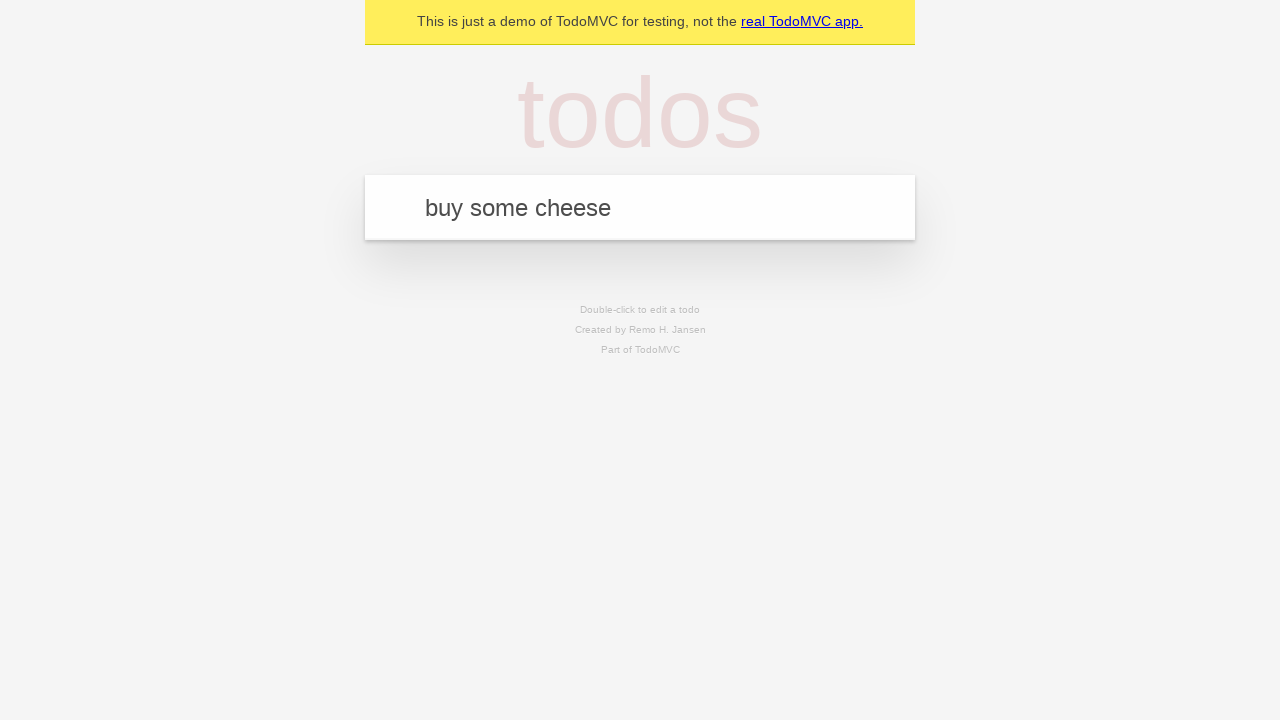

Pressed Enter to create first todo on internal:attr=[placeholder="What needs to be done?"i]
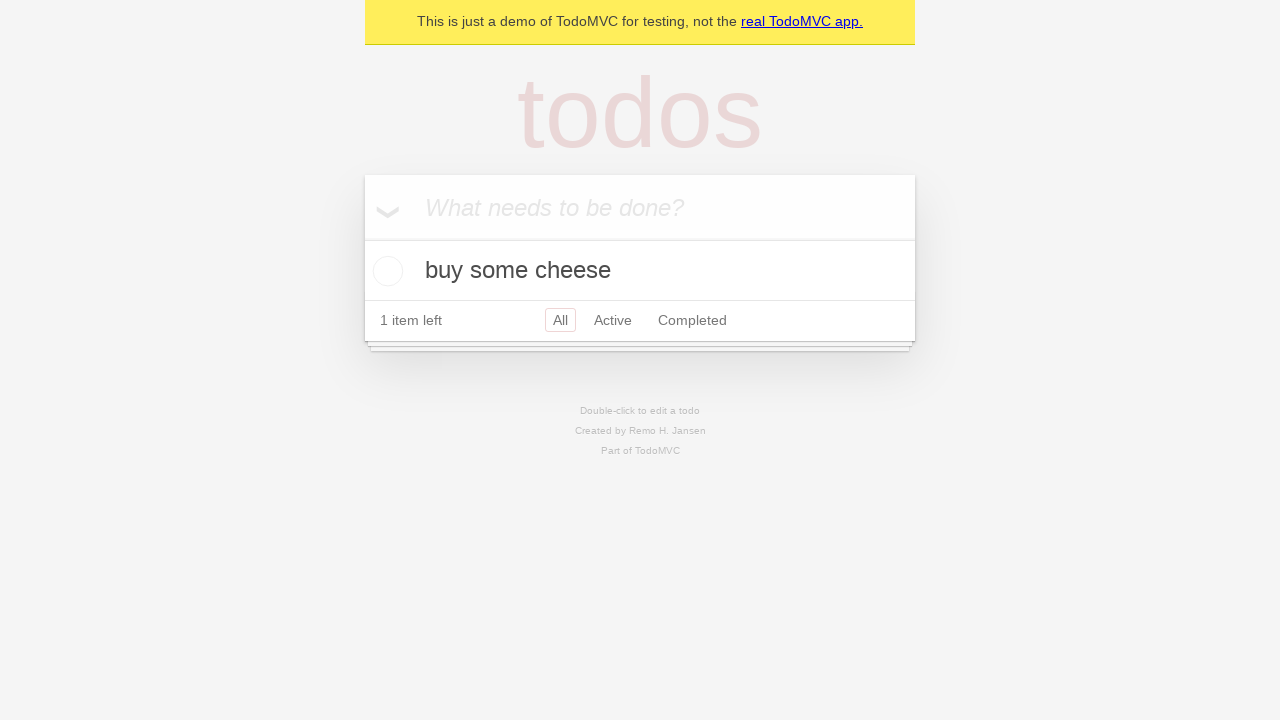

Filled todo input with 'feed the cat' on internal:attr=[placeholder="What needs to be done?"i]
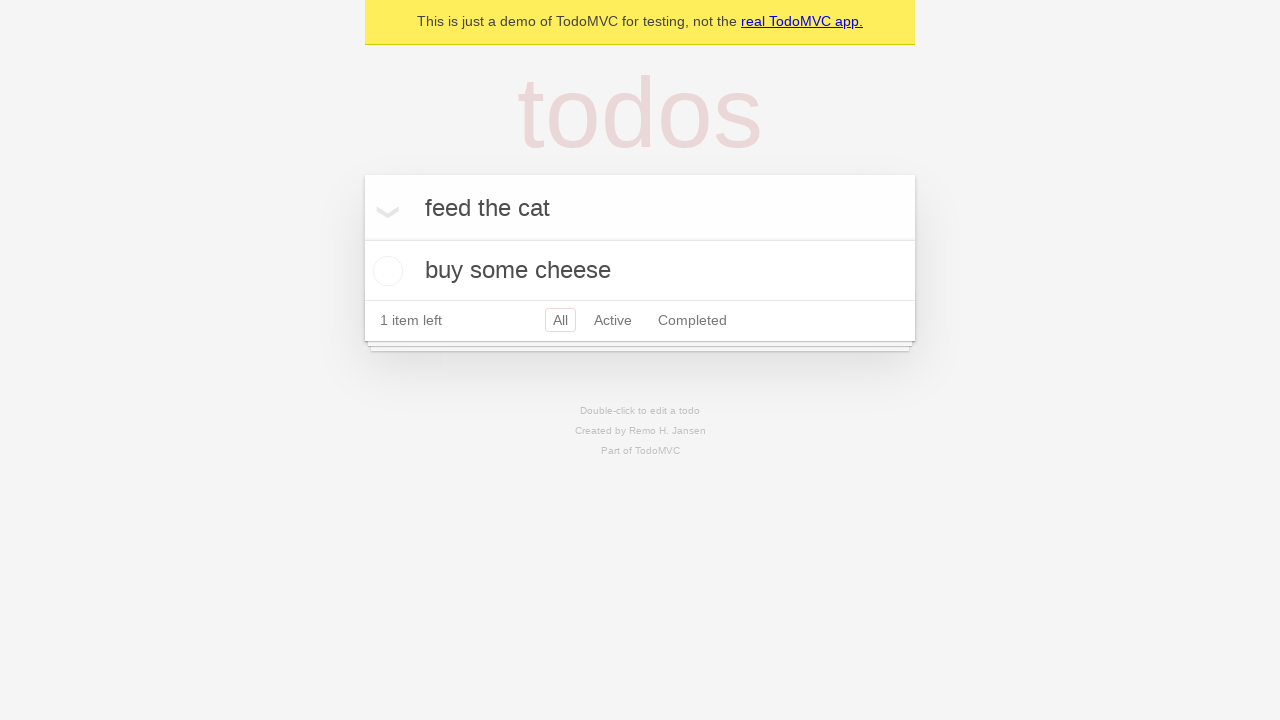

Pressed Enter to create second todo on internal:attr=[placeholder="What needs to be done?"i]
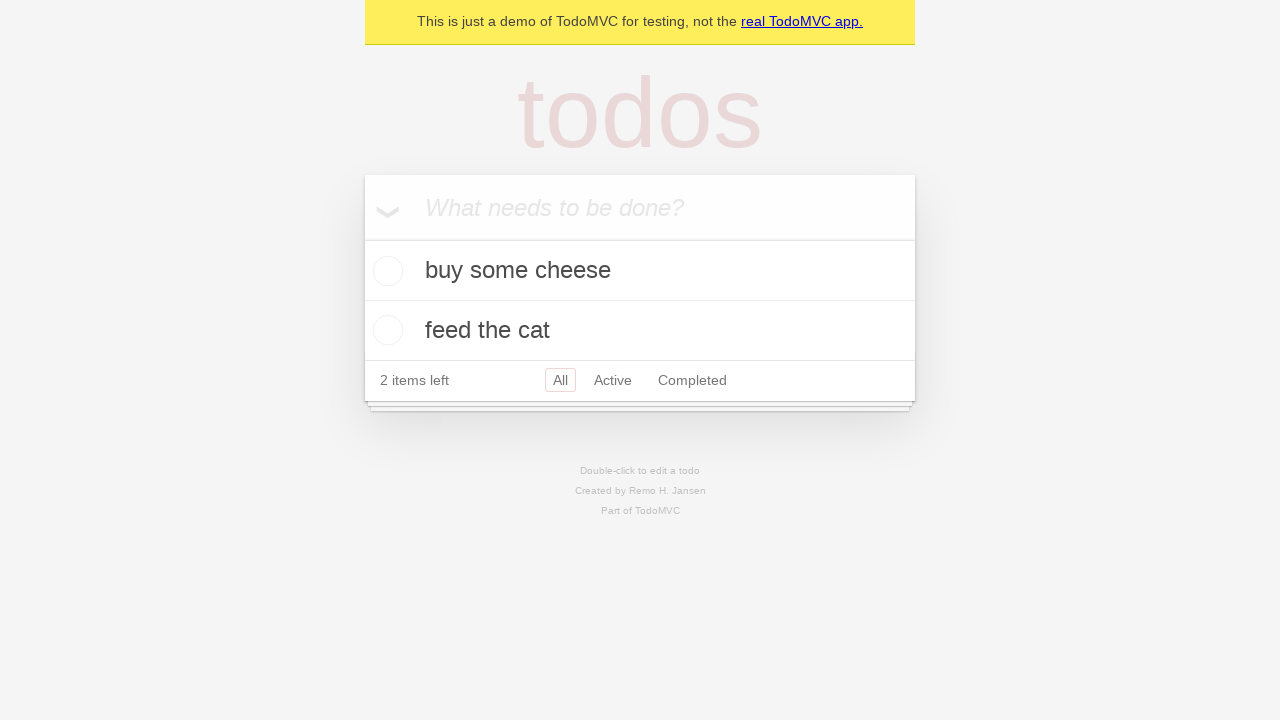

Filled todo input with 'book a doctors appointment' on internal:attr=[placeholder="What needs to be done?"i]
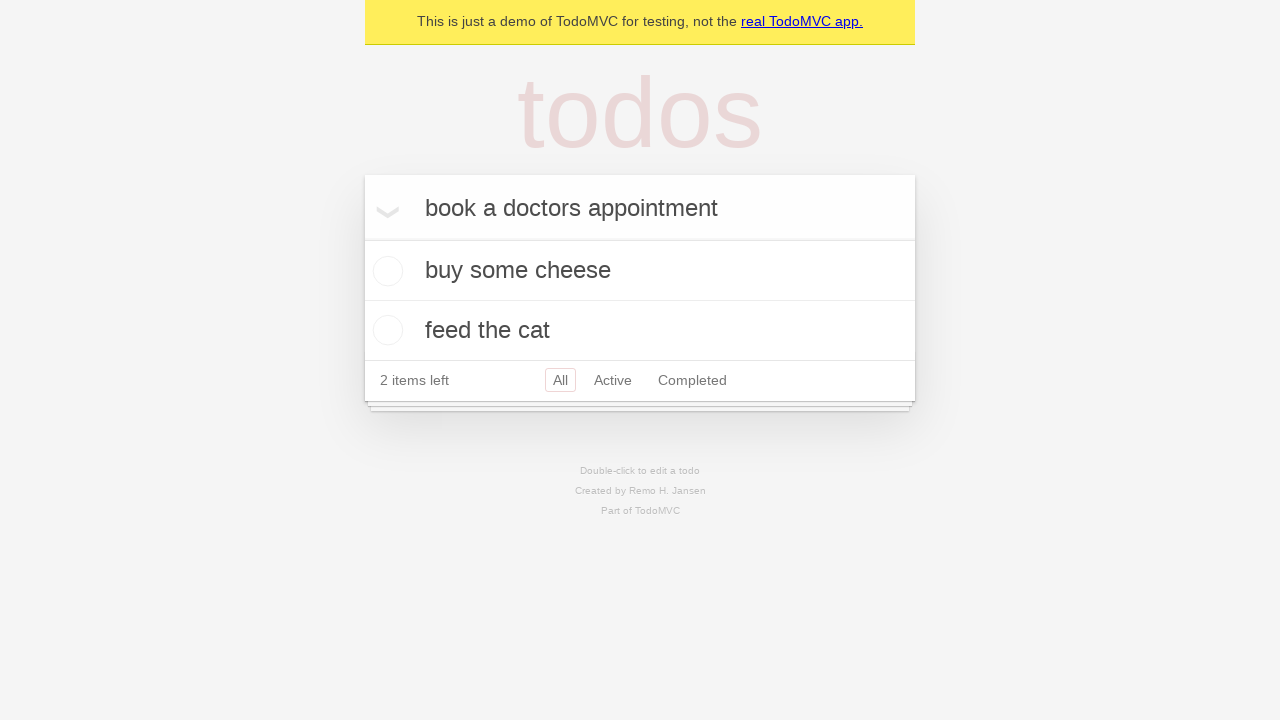

Pressed Enter to create third todo on internal:attr=[placeholder="What needs to be done?"i]
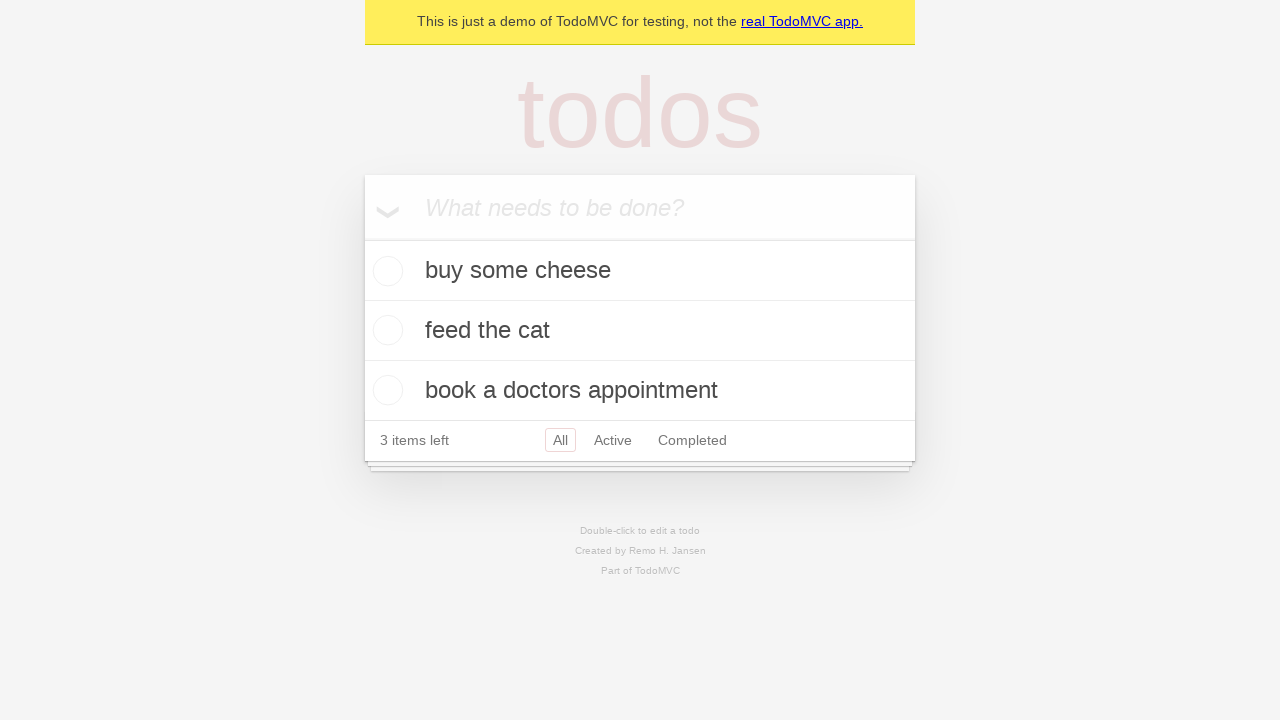

Waited for third todo item to appear
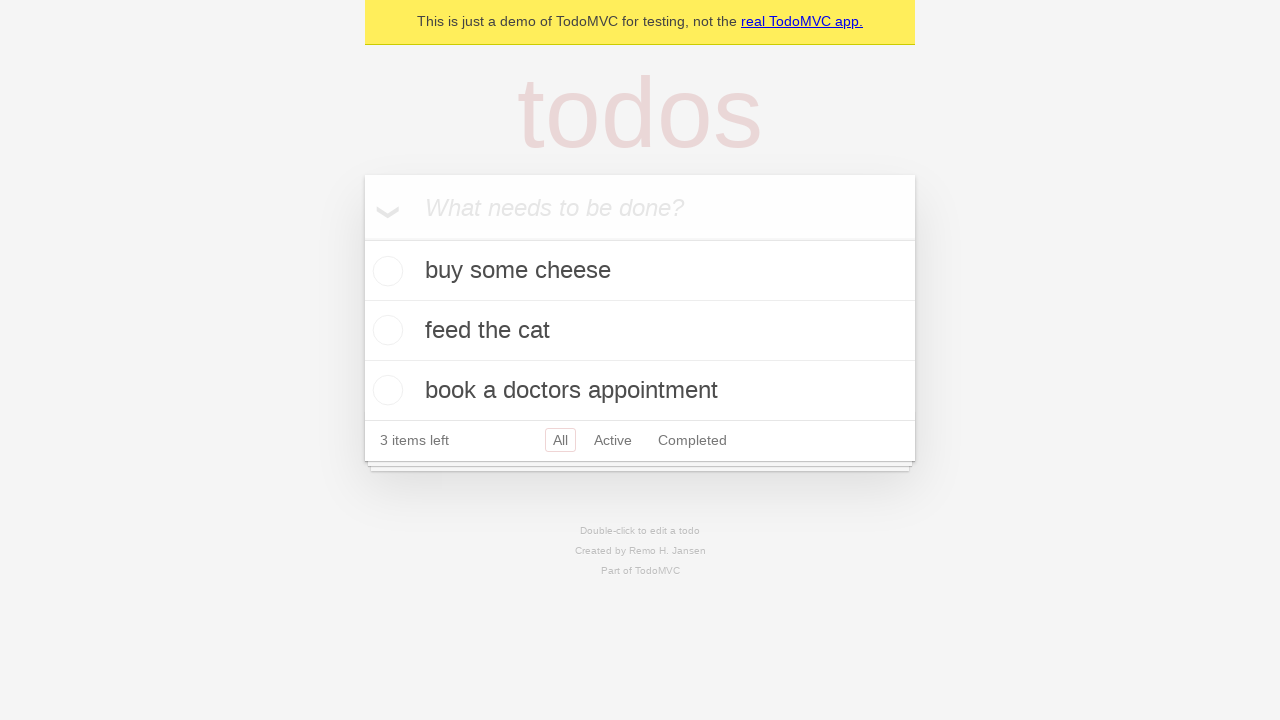

Double-clicked second todo item to enter edit mode at (640, 331) on [data-testid='todo-item'] >> nth=1
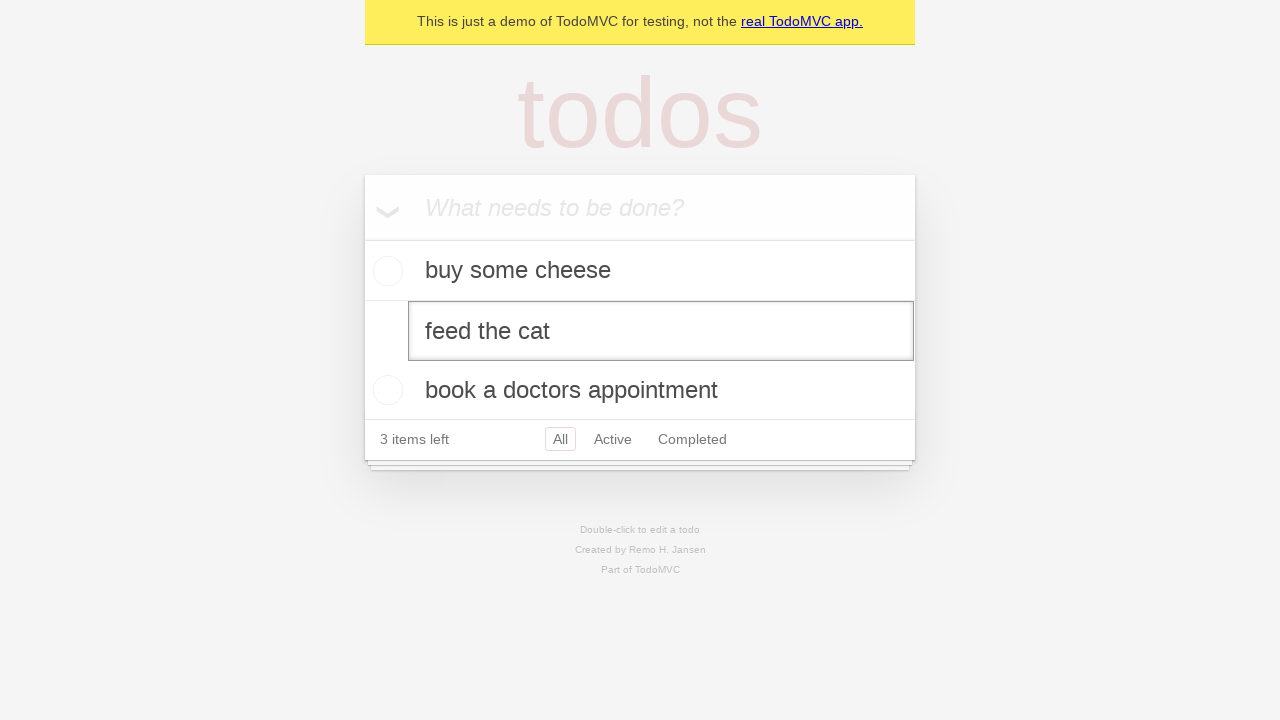

Filled edit textbox with 'buy some sausages' on [data-testid='todo-item'] >> nth=1 >> internal:role=textbox[name="Edit"i]
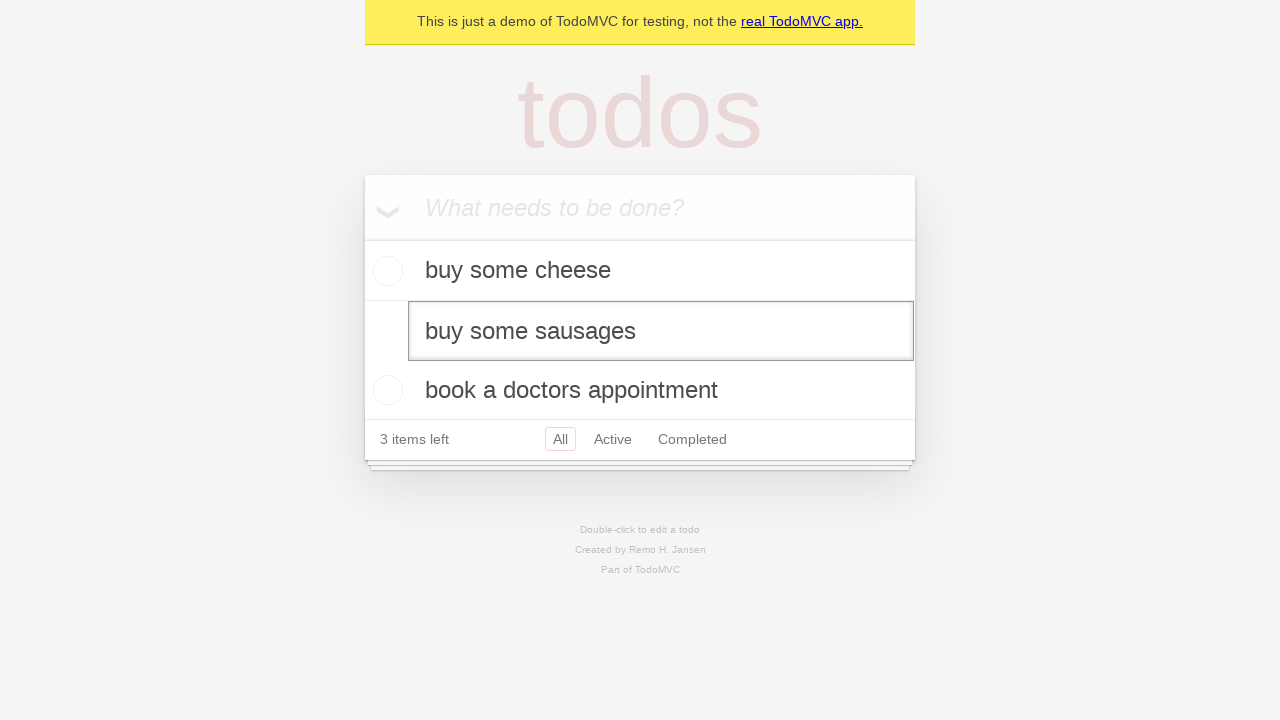

Dispatched blur event to save todo edits
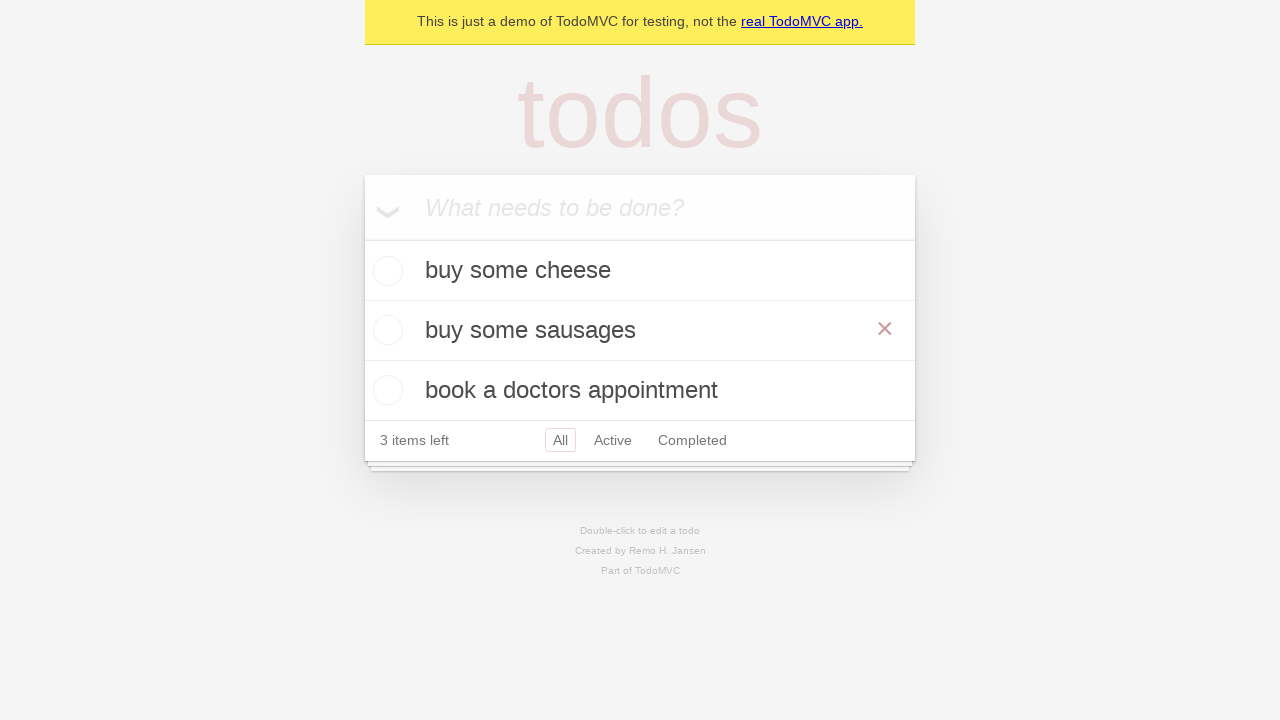

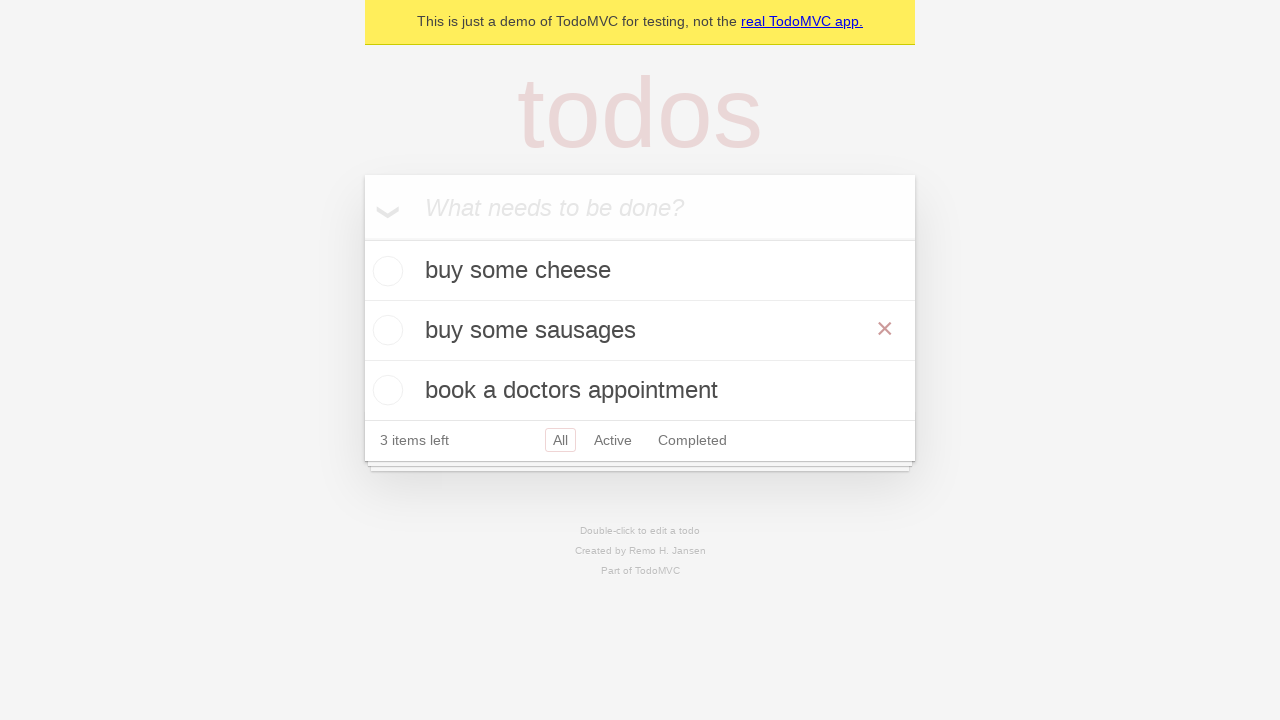